Tests the Python.org search functionality by entering "pycon" in the search box and submitting the search form, then verifying results are found.

Starting URL: http://www.python.org

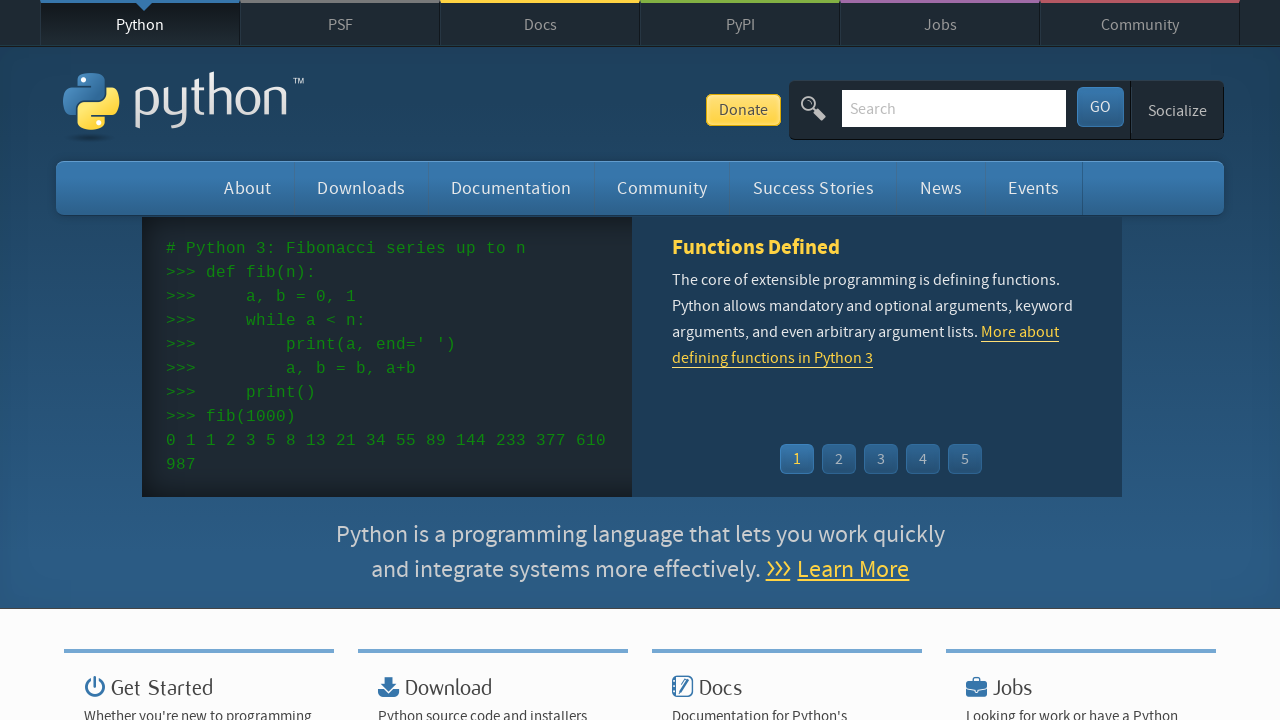

Verified 'Python' is in page title
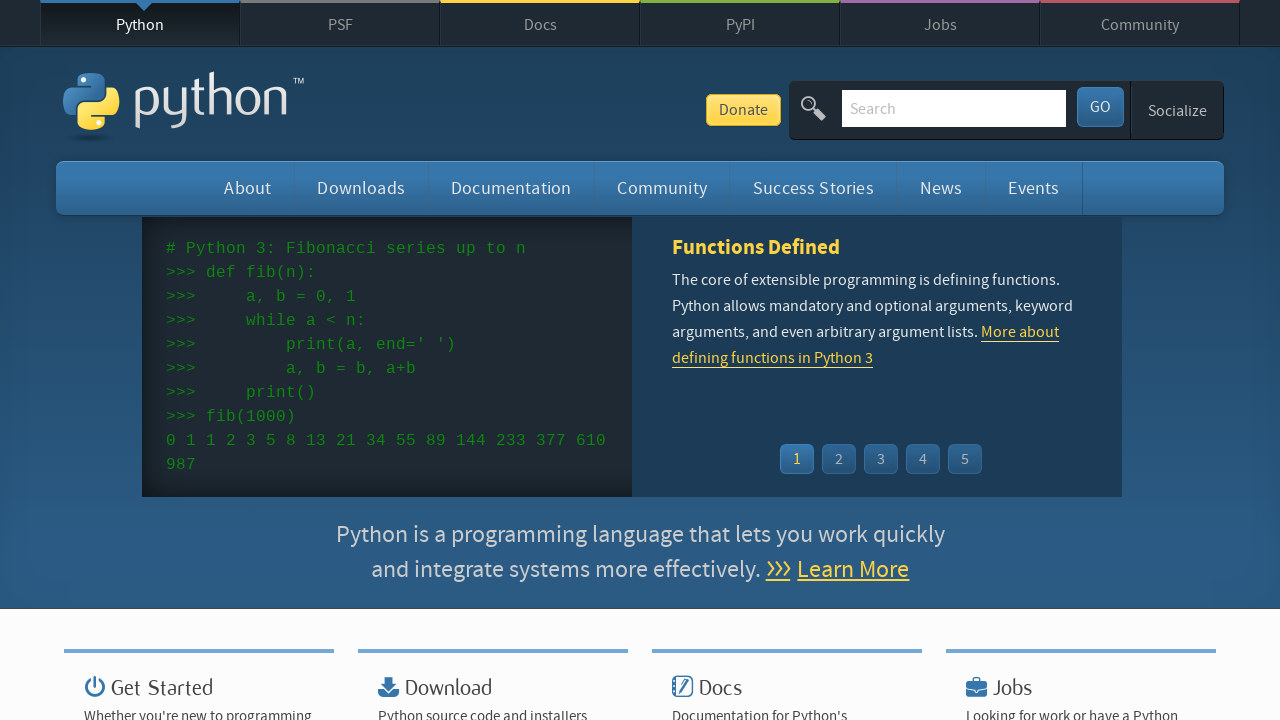

Filled search box with 'pycon' on input[name='q']
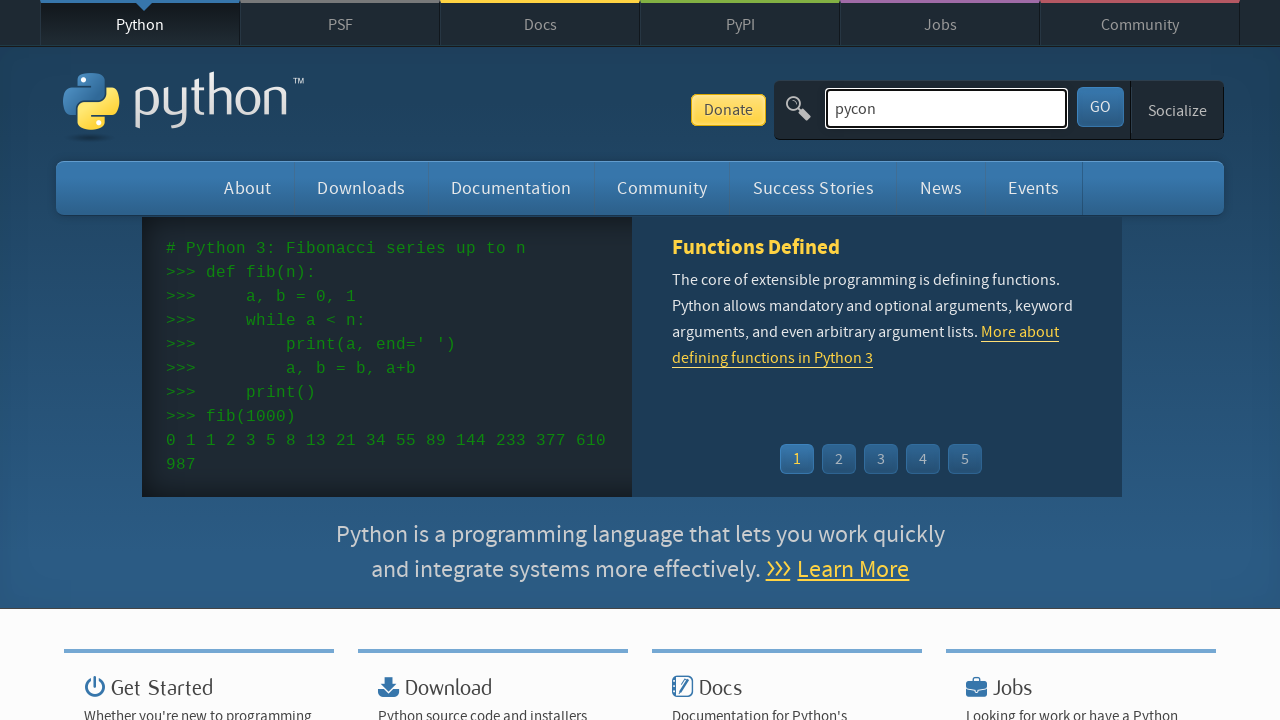

Pressed Enter to submit search form on input[name='q']
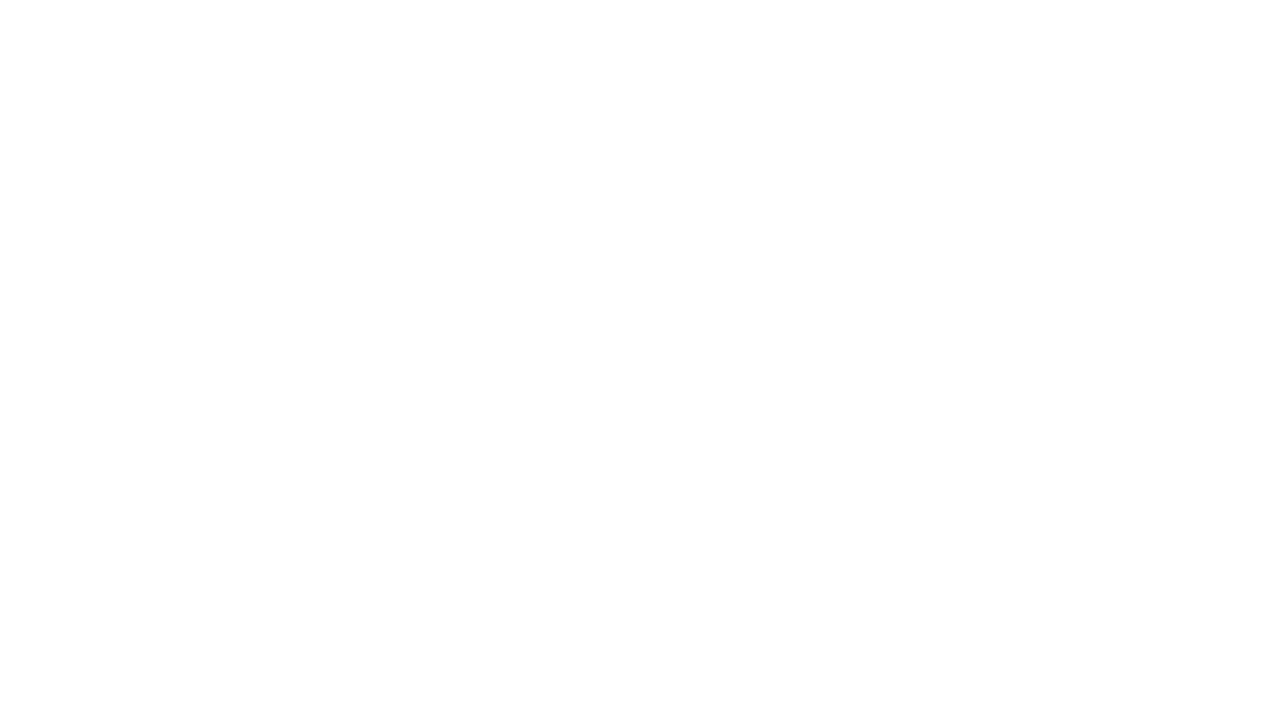

Waited for network idle after search submission
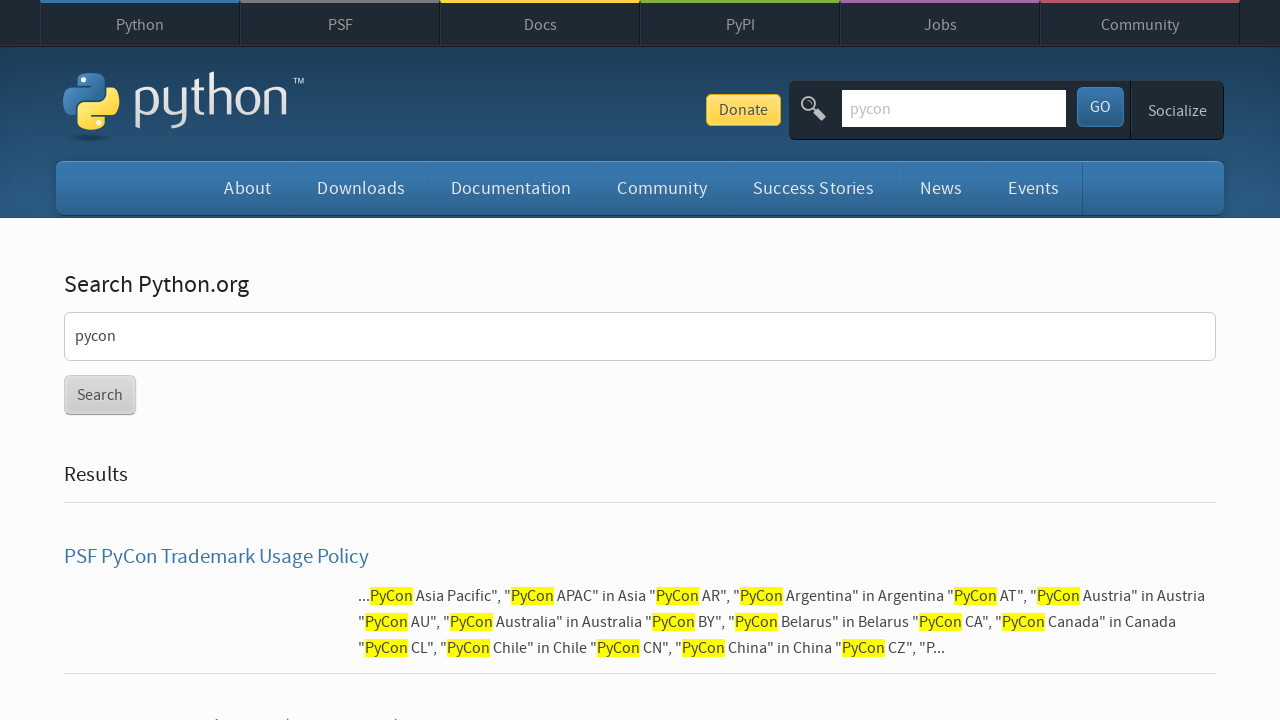

Verified search results were found (no 'No results found' message)
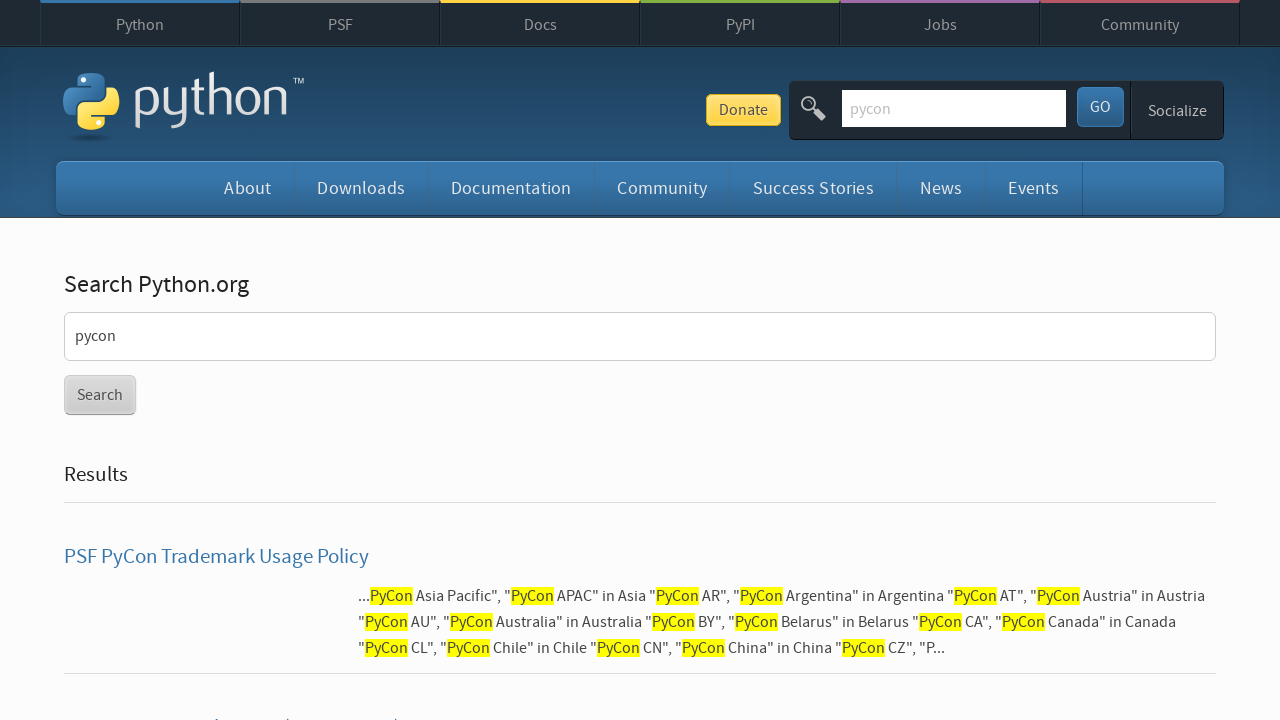

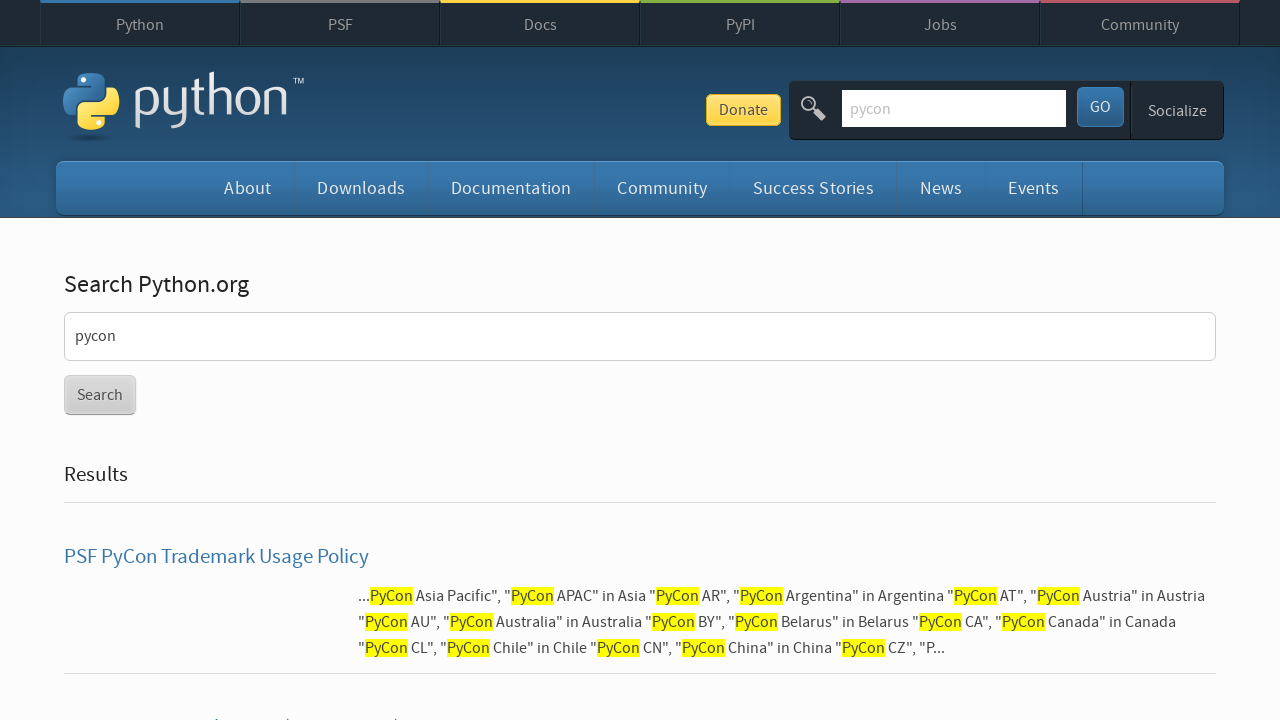